Tests Python.org search functionality by entering "pycon" in the search box and verifying results are displayed

Starting URL: http://www.python.org

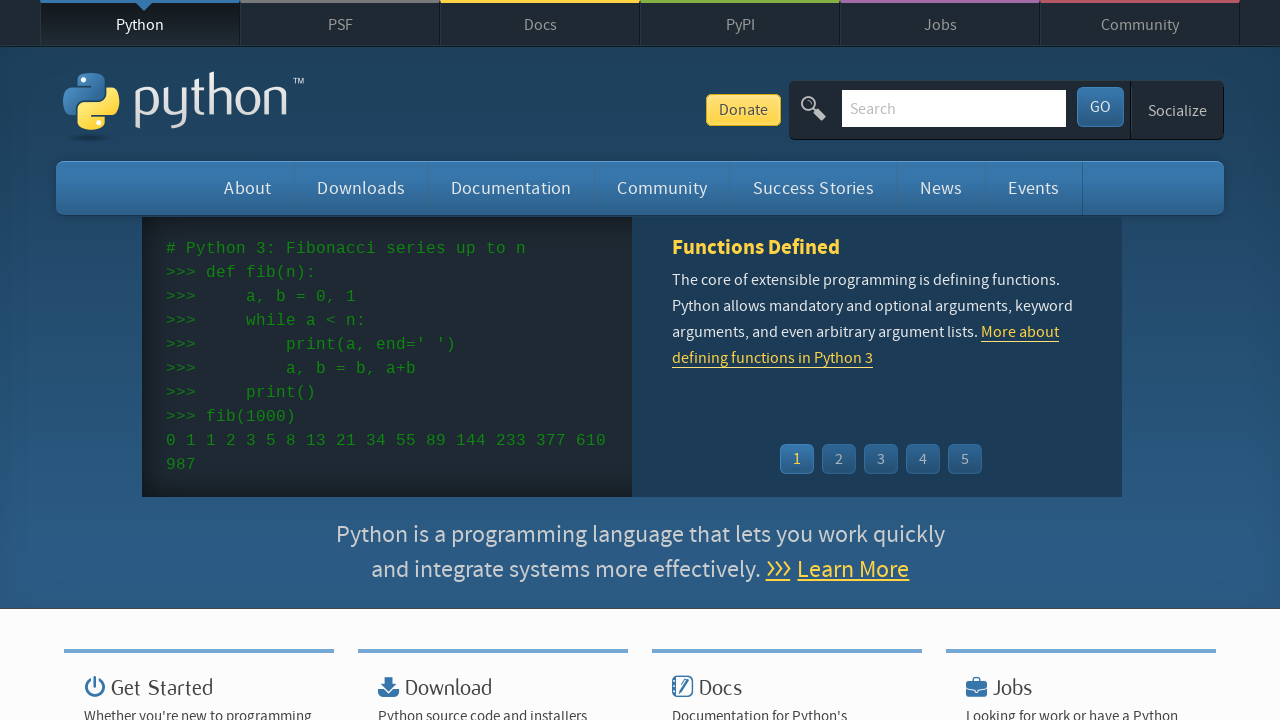

Located search box by name attribute 'q'
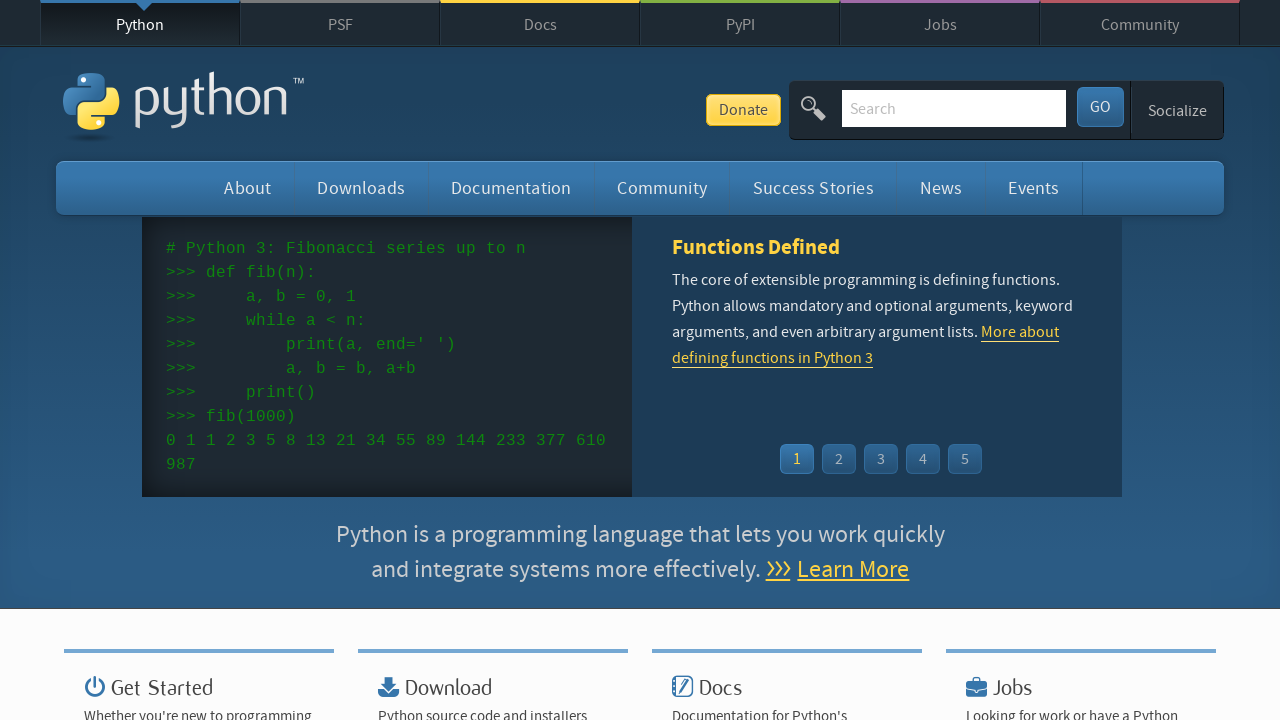

Cleared search box on input[name='q']
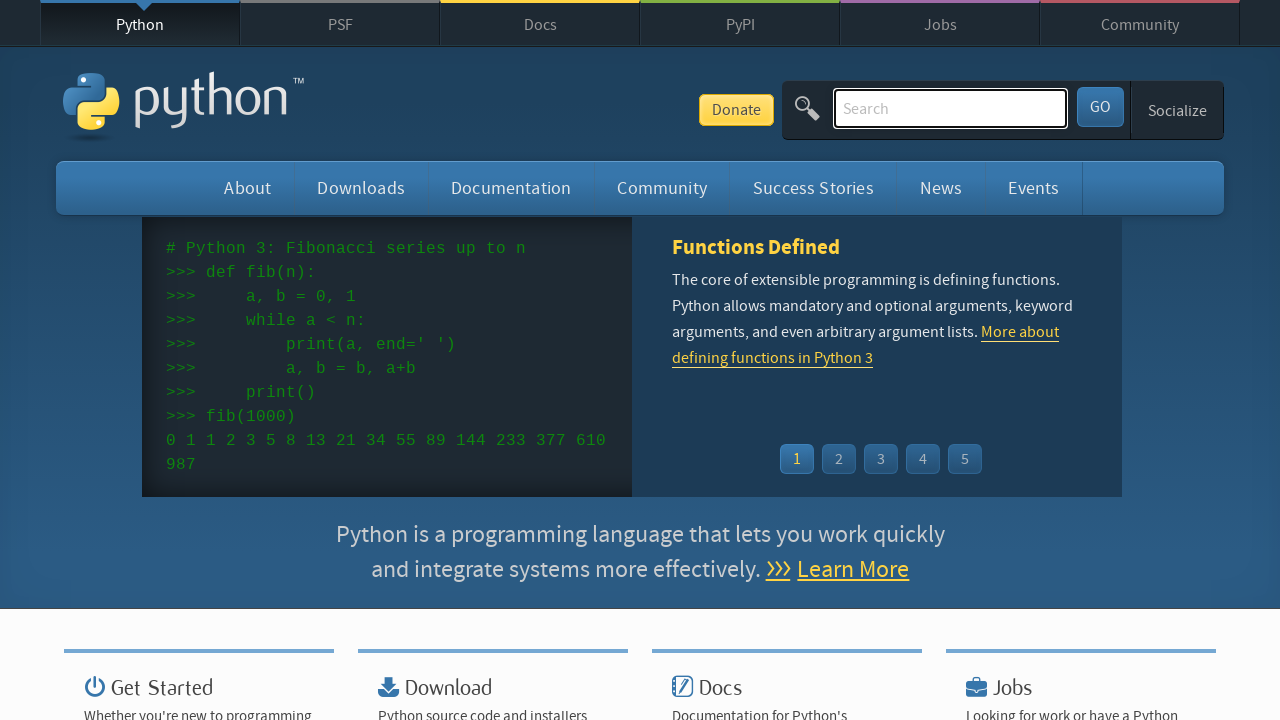

Filled search box with 'pycon' on input[name='q']
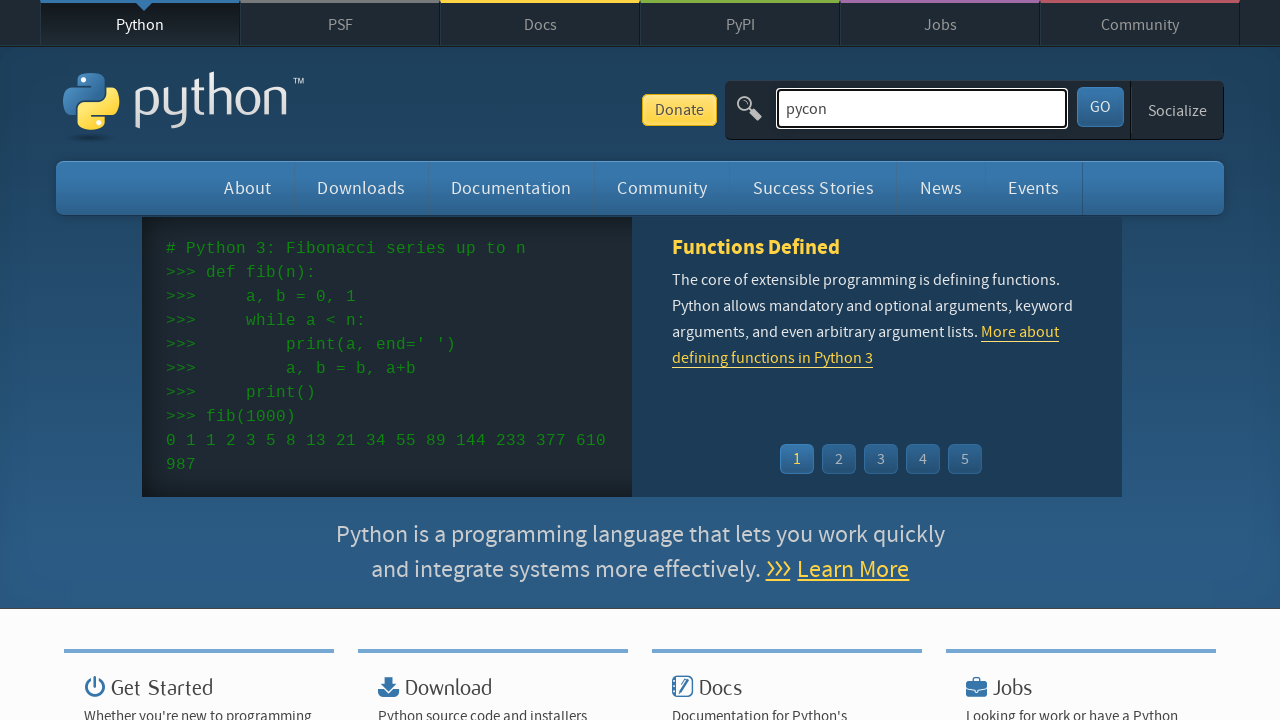

Pressed Enter to submit search on input[name='q']
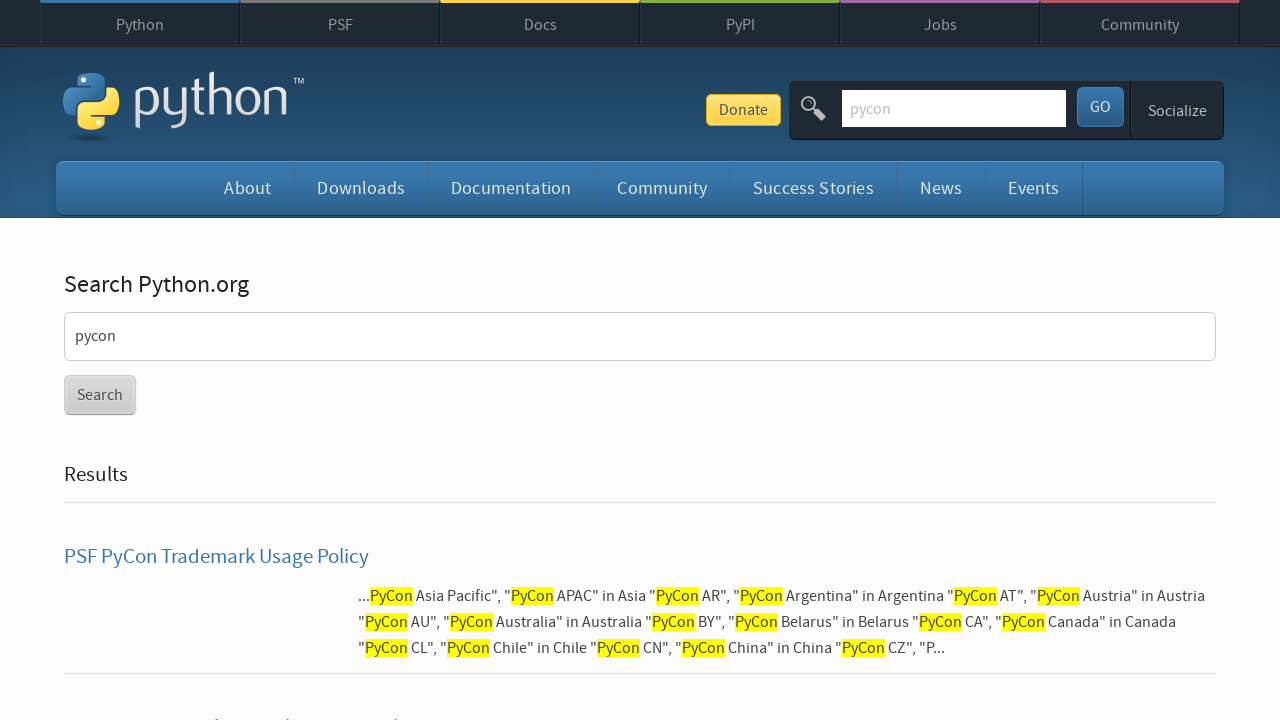

Waited for search results page to load (networkidle)
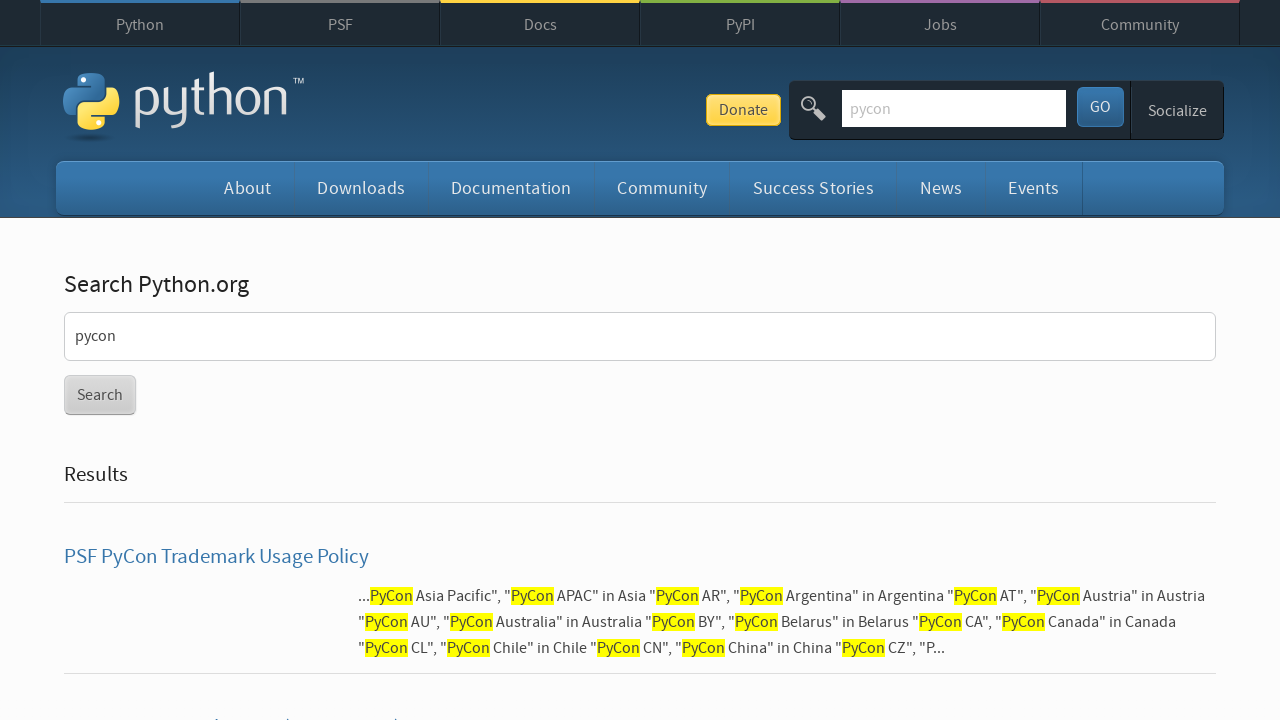

Verified that search results are displayed (no 'No results found' message)
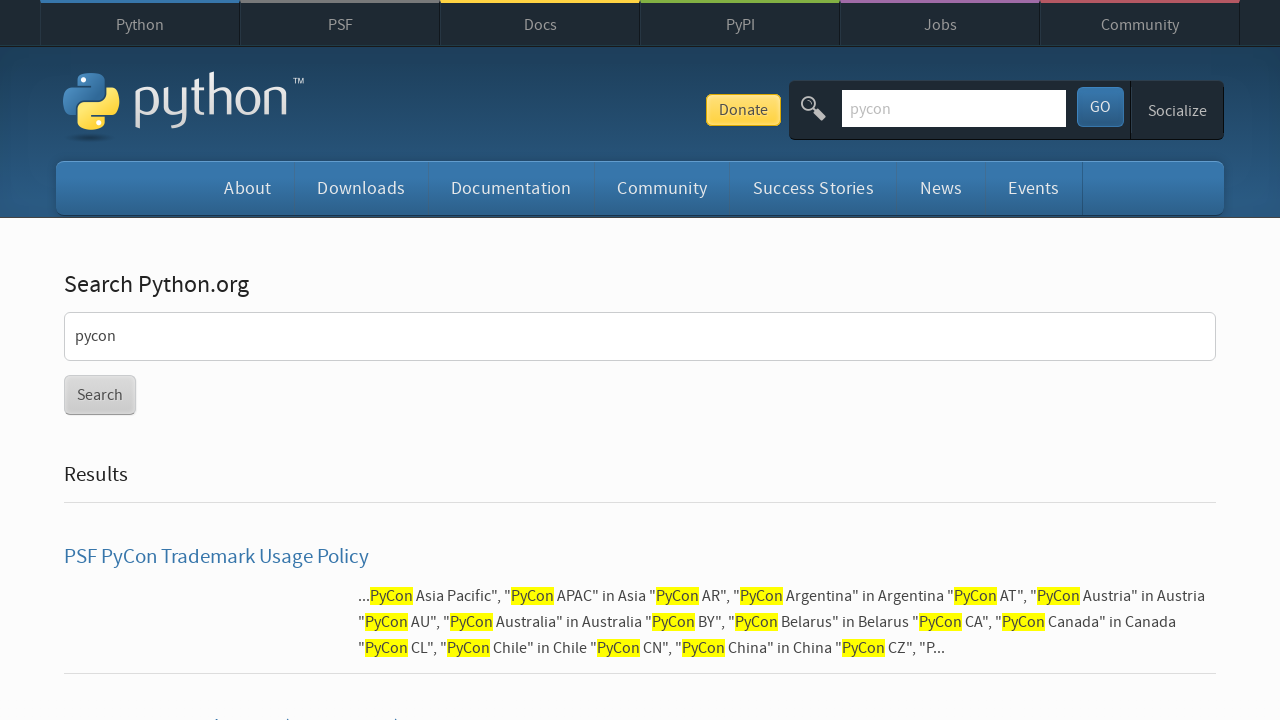

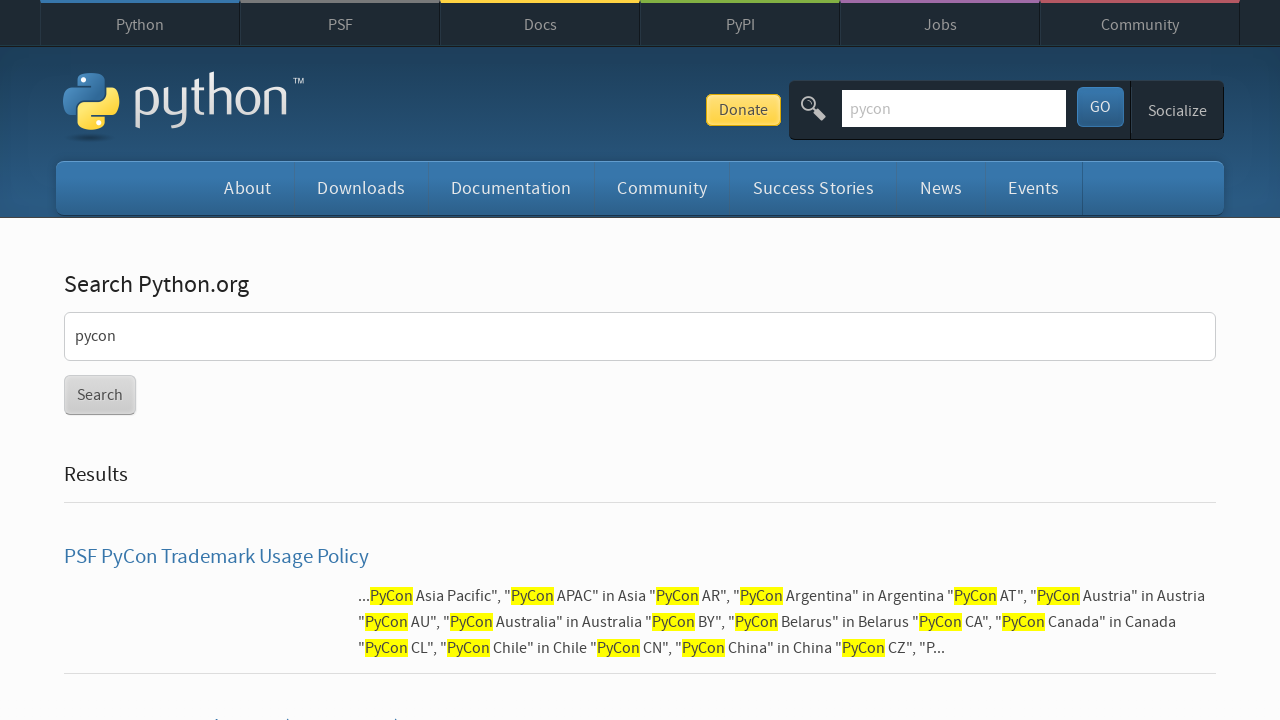